Tests keyboard key press functionality by sending the SPACE key to an input element and verifying the result text displays the correct key pressed

Starting URL: http://the-internet.herokuapp.com/key_presses

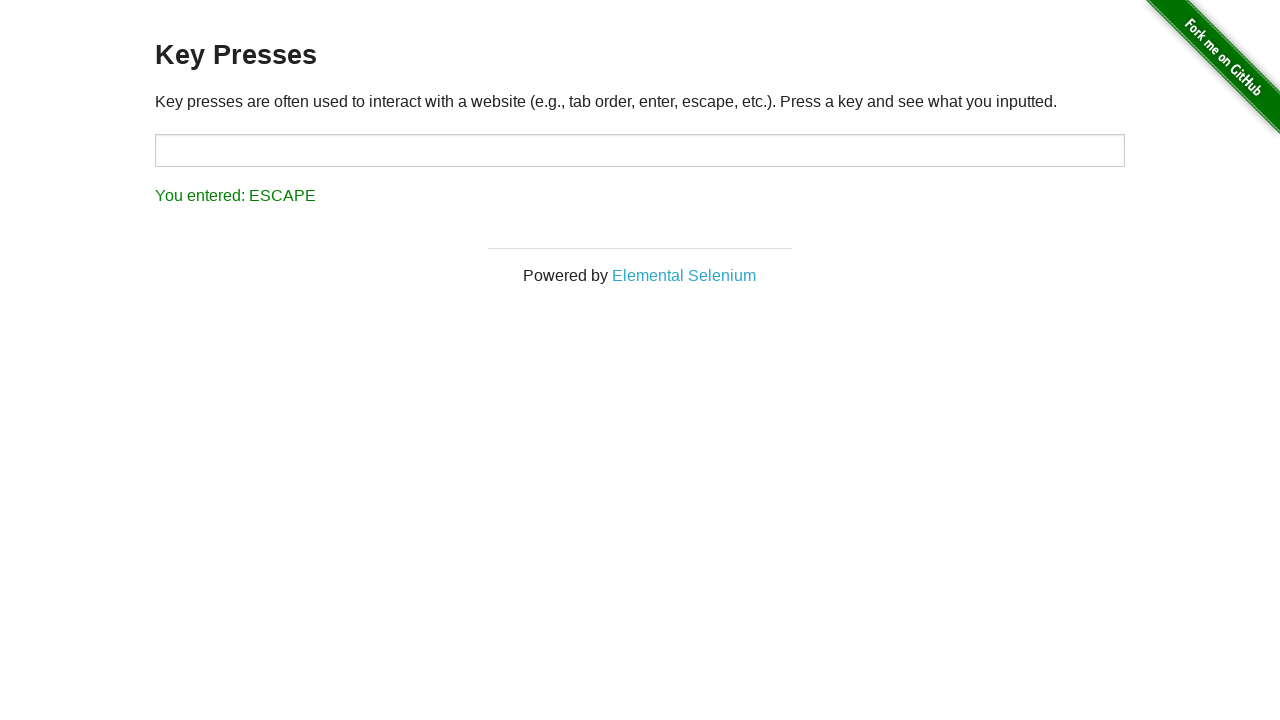

Pressed SPACE key on target input element on #target
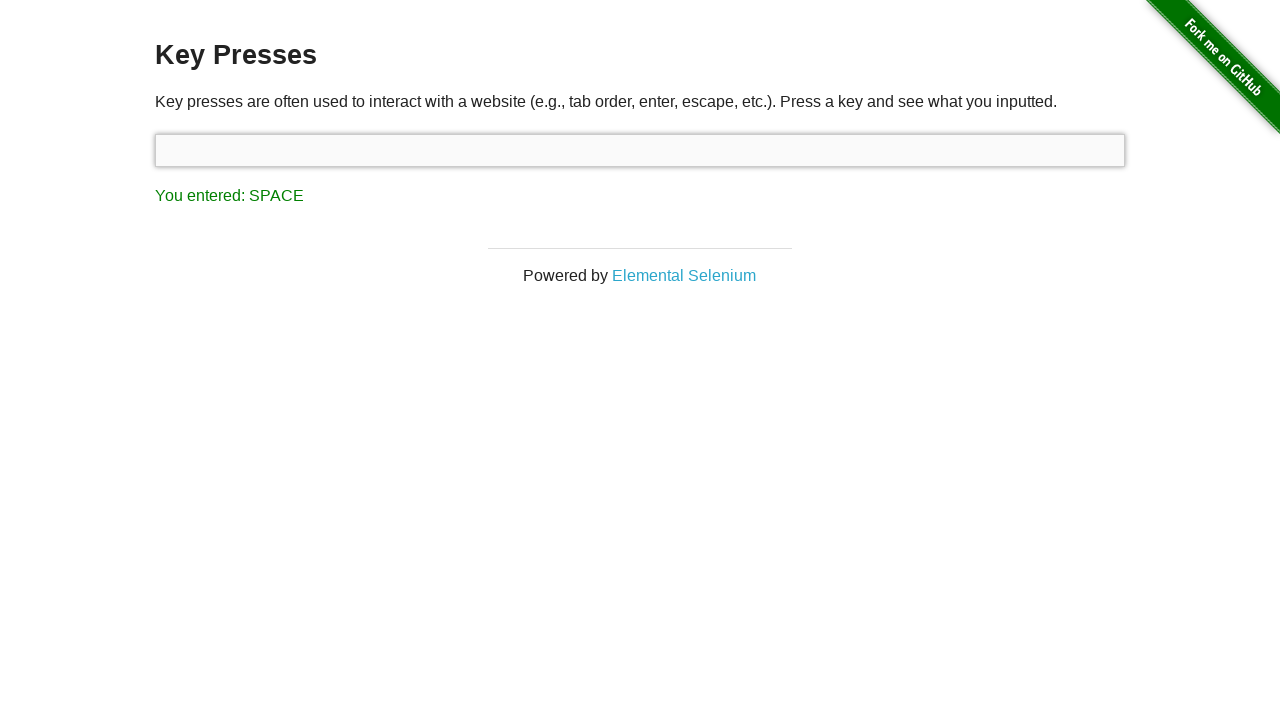

Result element loaded
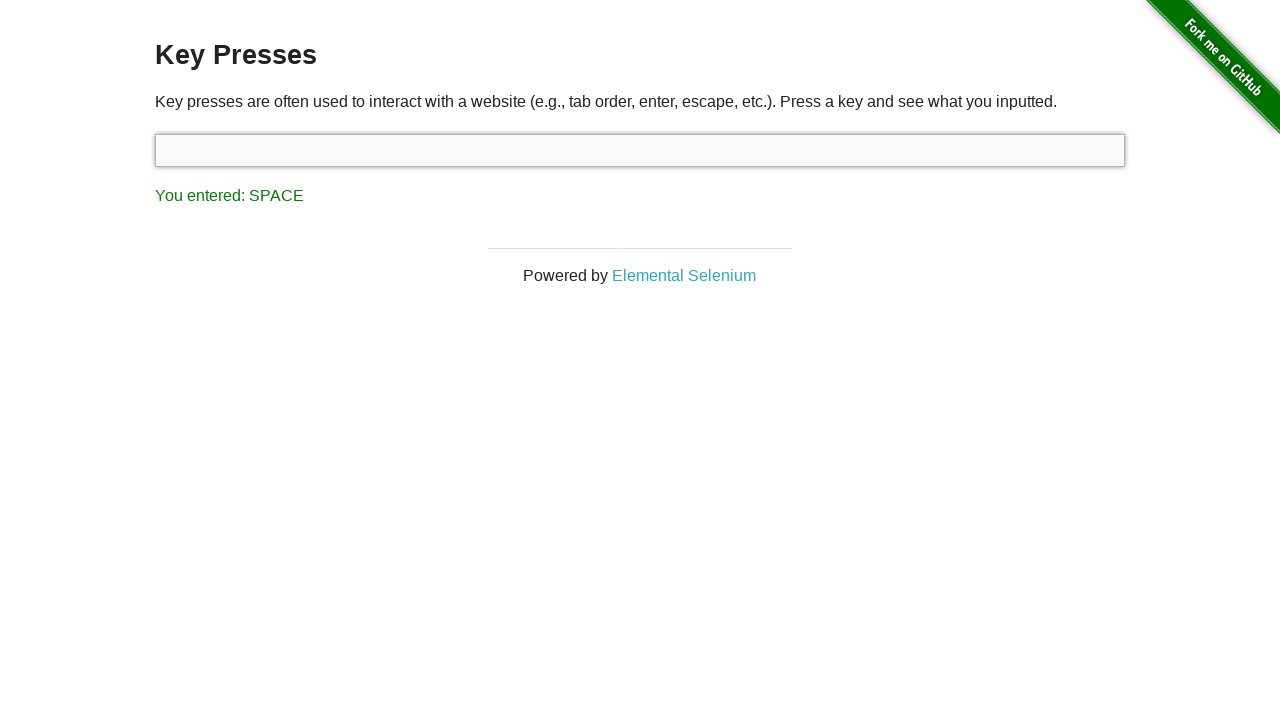

Retrieved result text content
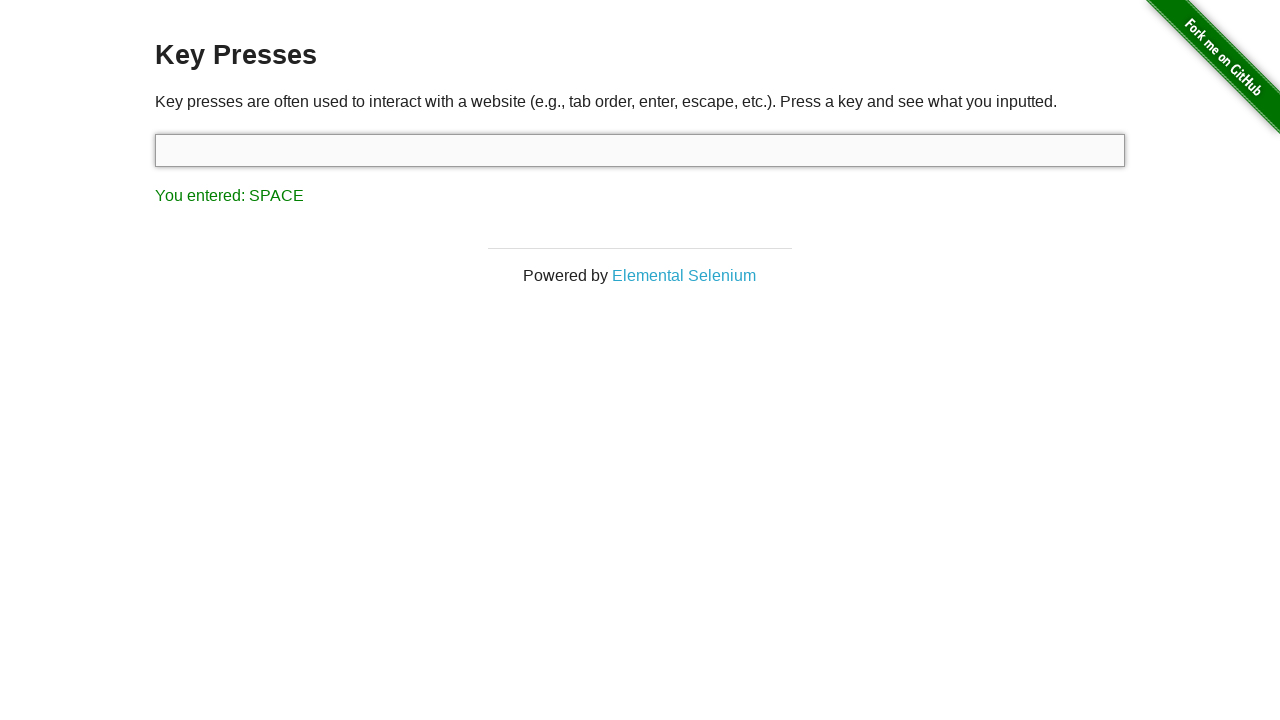

Verified result text shows 'You entered: SPACE'
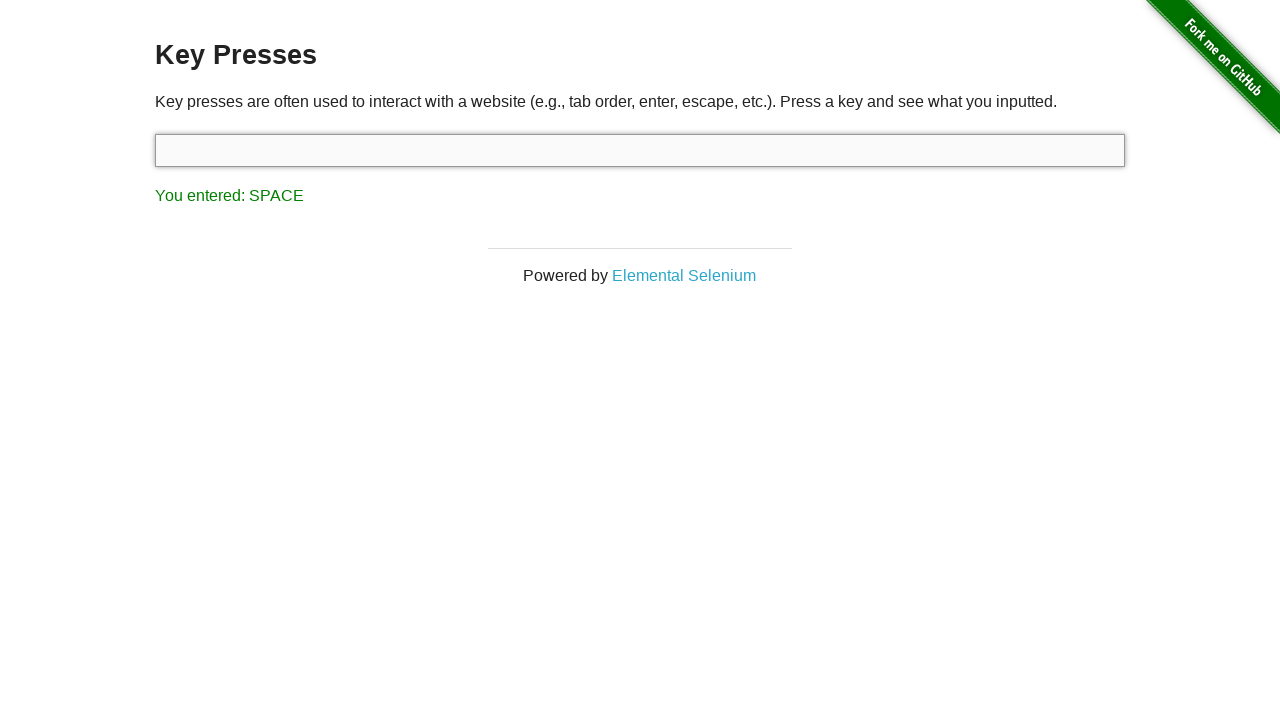

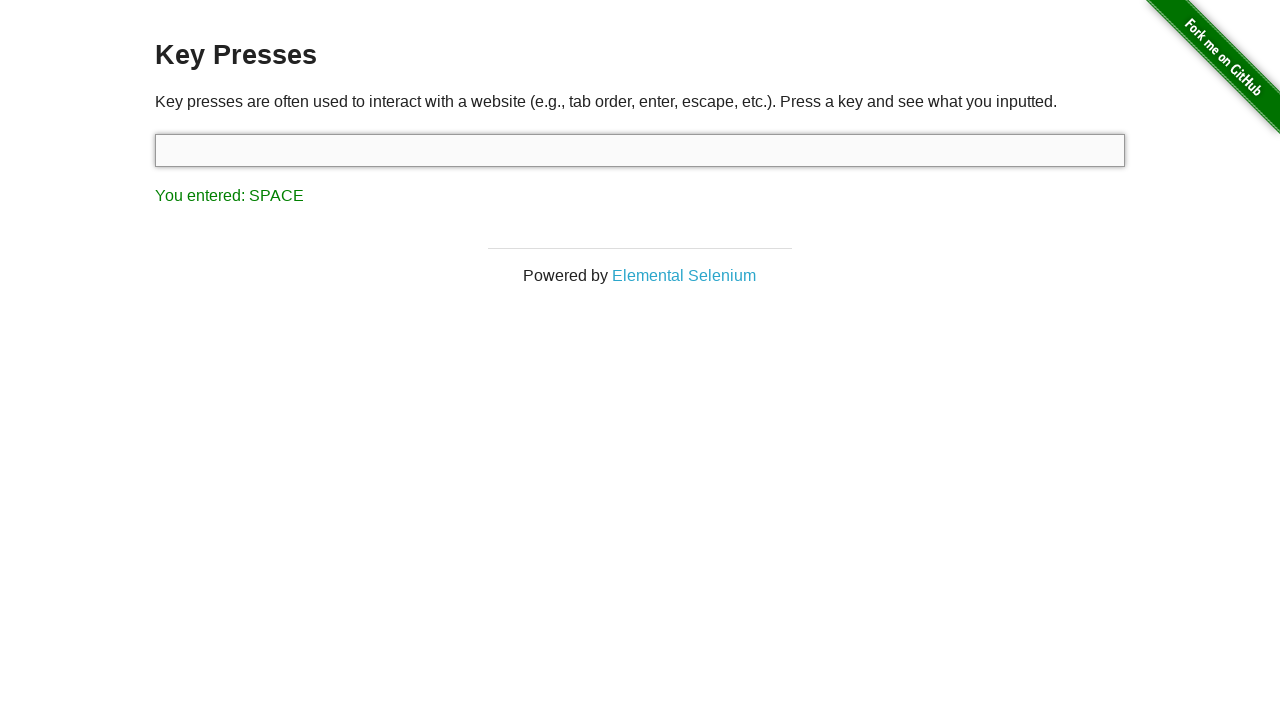